Tests a complete flight booking flow on BlazeDemo: selects origin and destination airports, chooses a flight, fills in passenger and payment information, completes the purchase, and verifies the confirmation page.

Starting URL: https://blazedemo.com

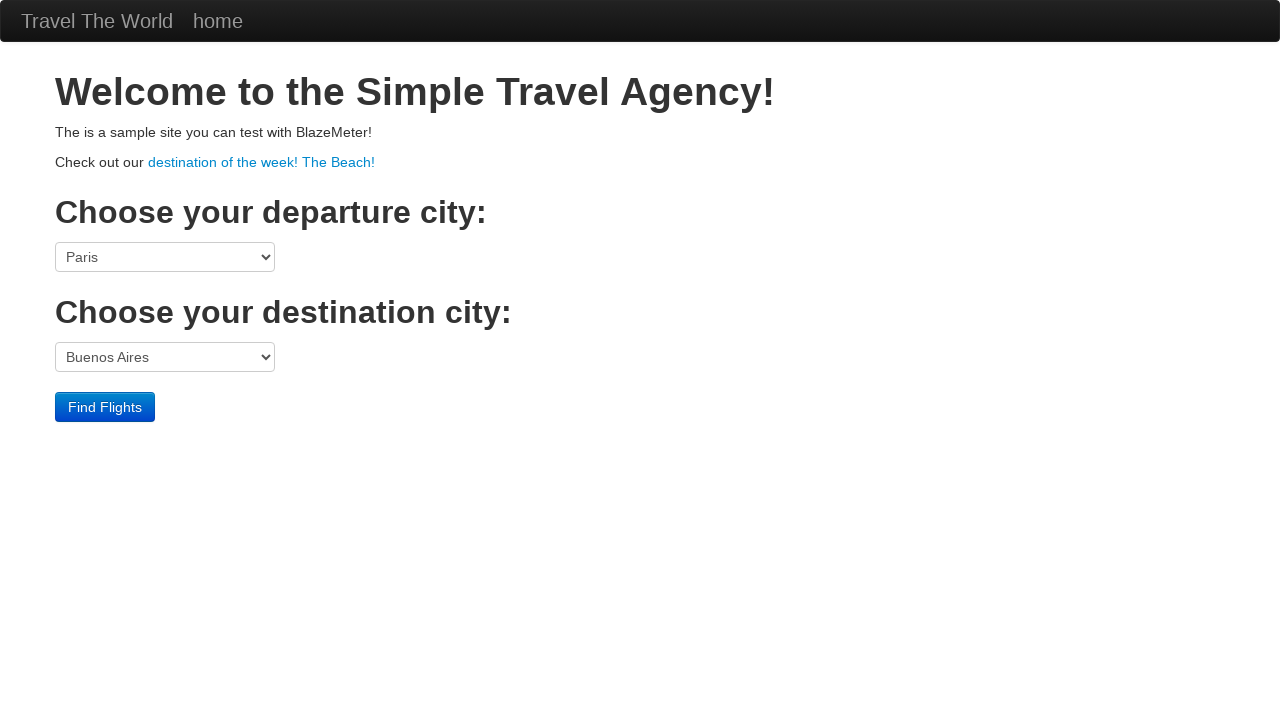

Selected São Paolo as origin airport on select[name='fromPort']
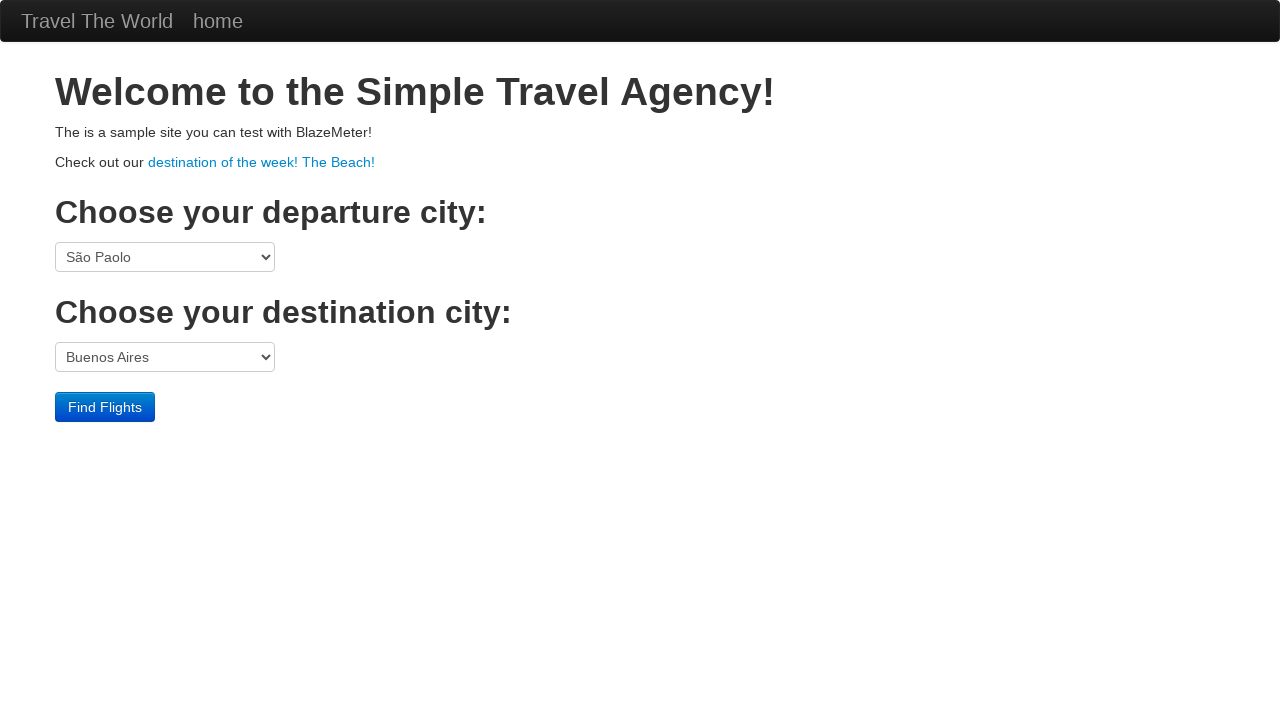

Selected Dublin as destination airport on select[name='toPort']
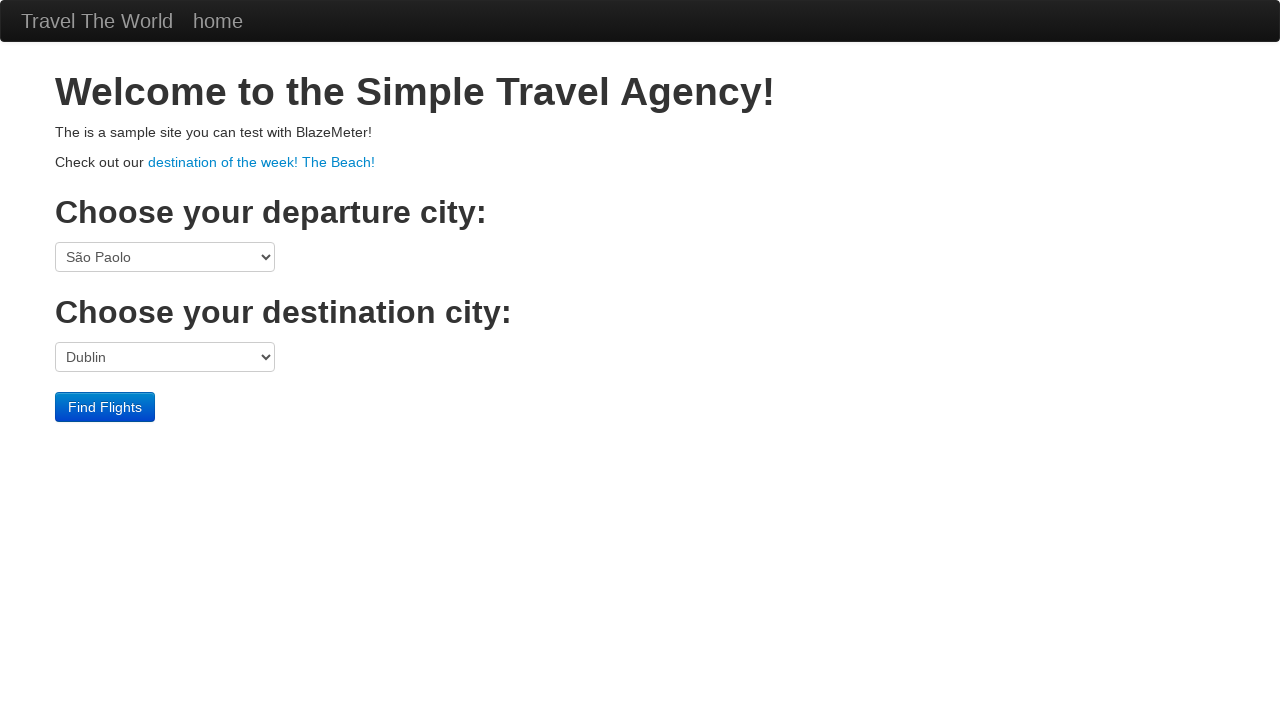

Clicked 'Find Flights' button to search for available flights at (105, 407) on .btn-primary
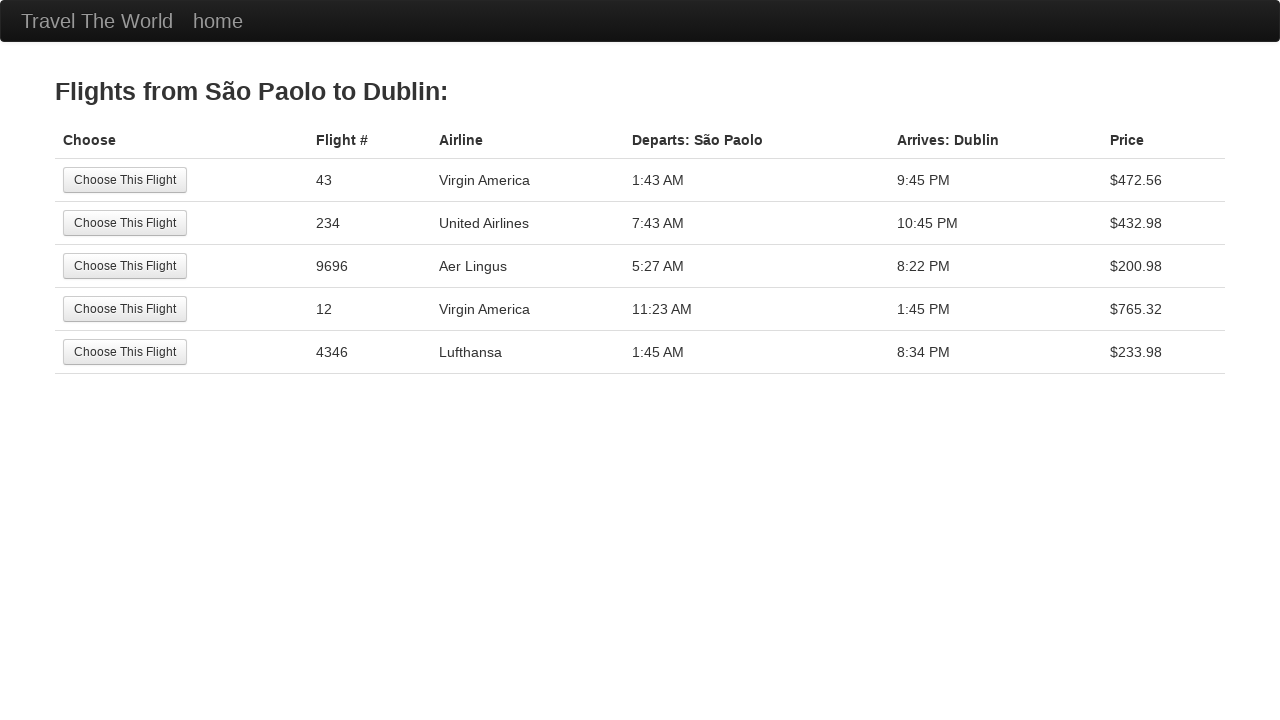

Selected the fourth flight option from available flights at (125, 309) on tr:nth-child(4) .btn
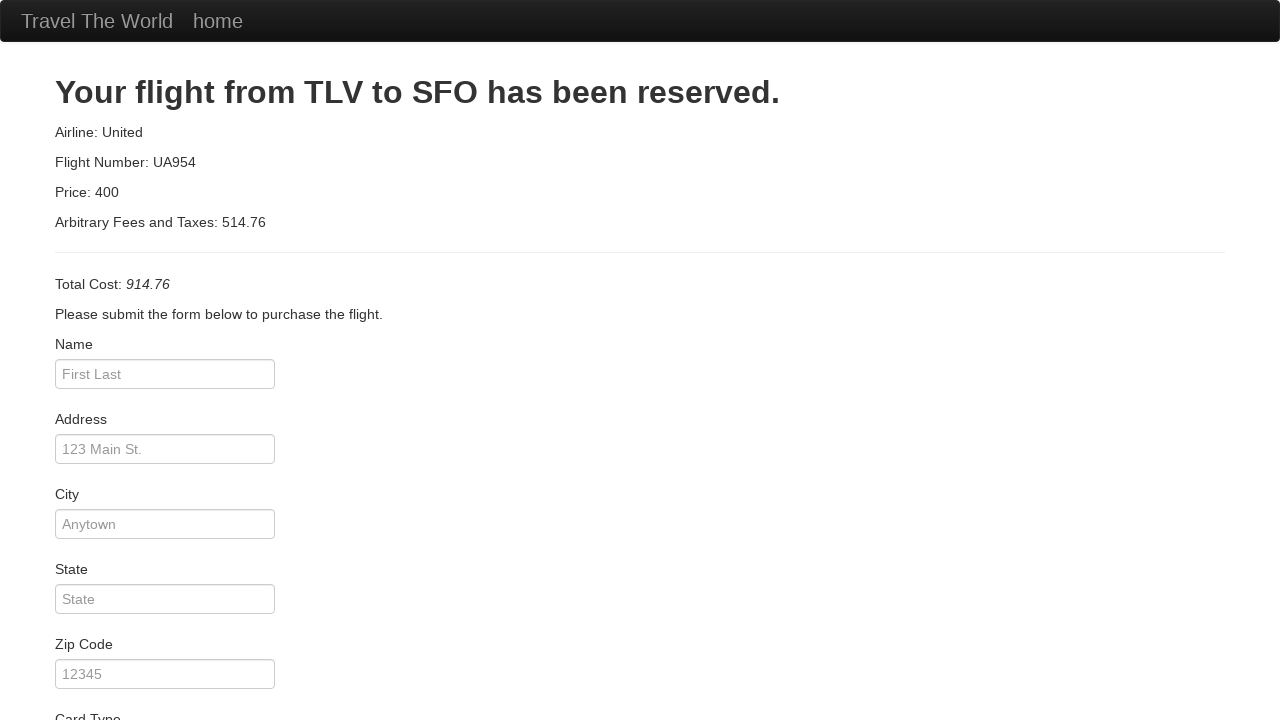

Filled in passenger name as 'TK' on #inputName
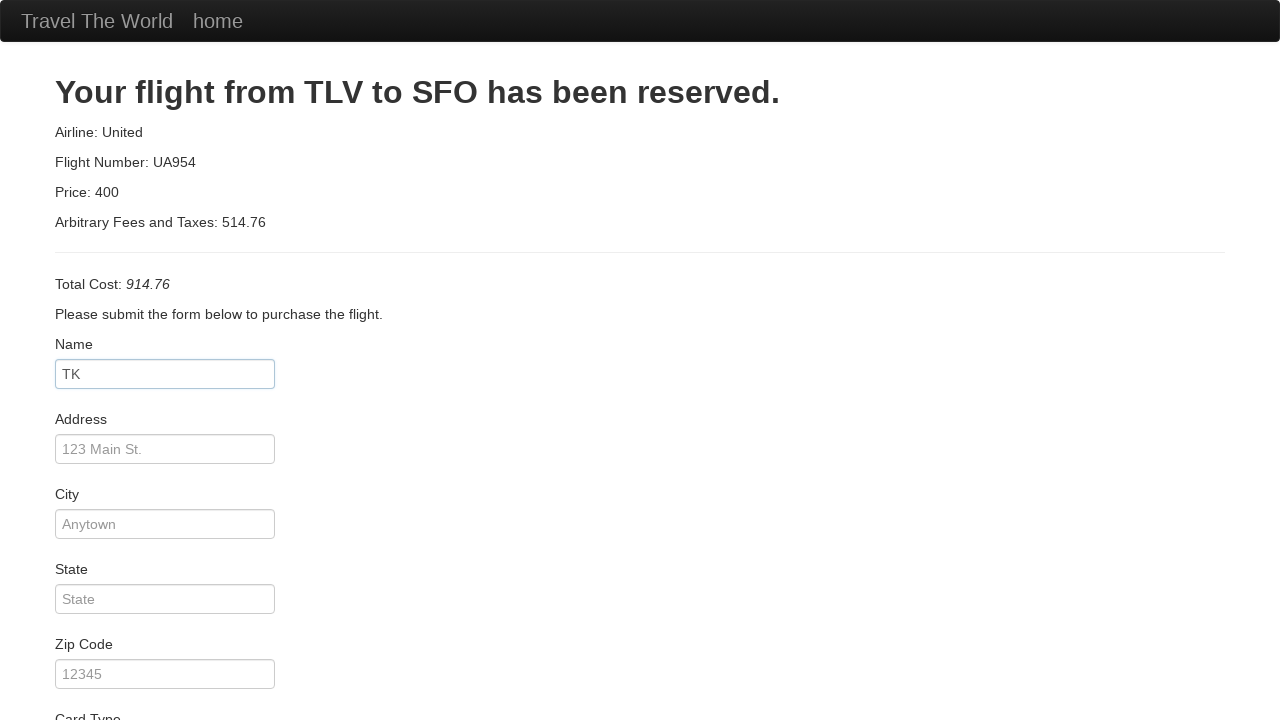

Filled in address as '123 Main Street' on #address
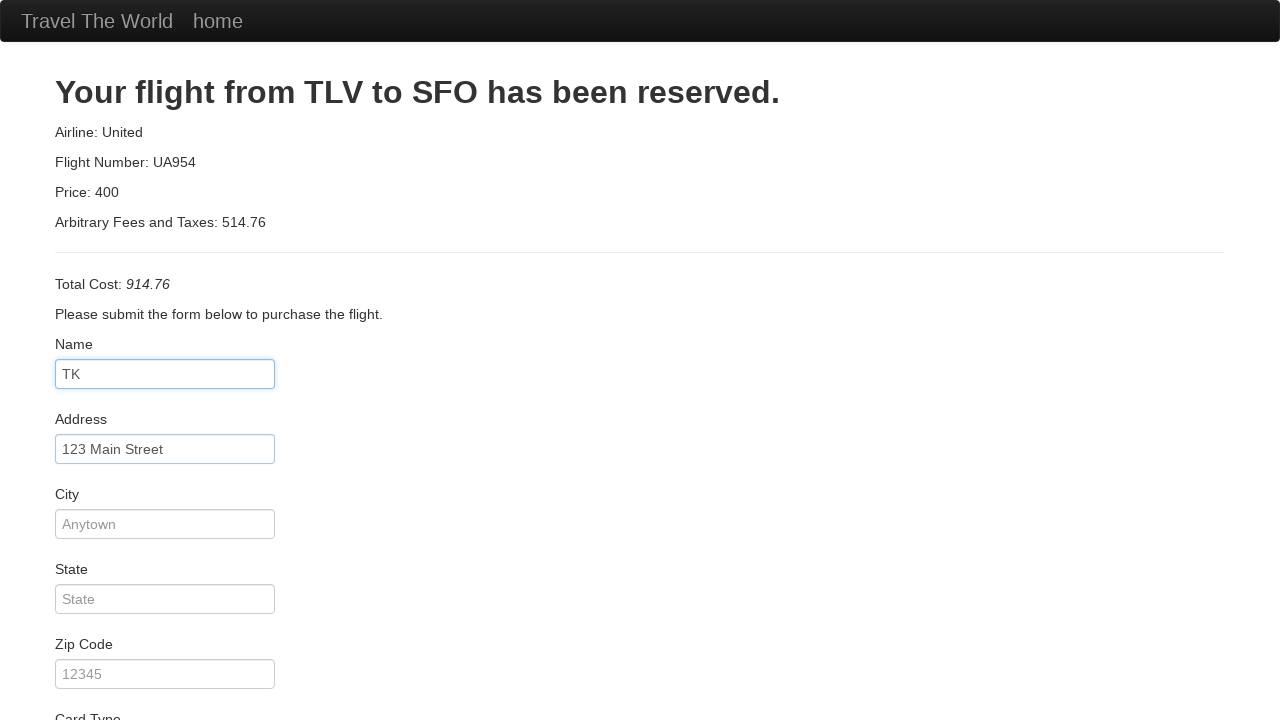

Filled in city as 'Xique-xique' on #city
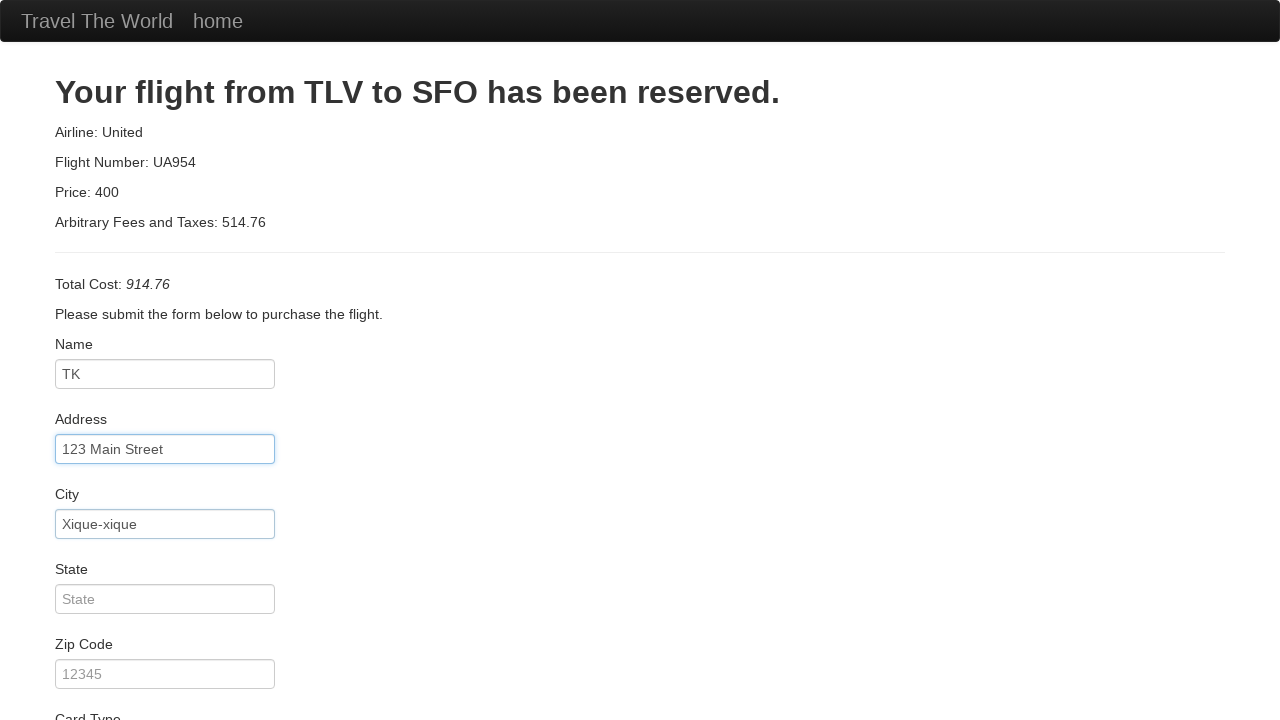

Filled in state as 'Bahia' on #state
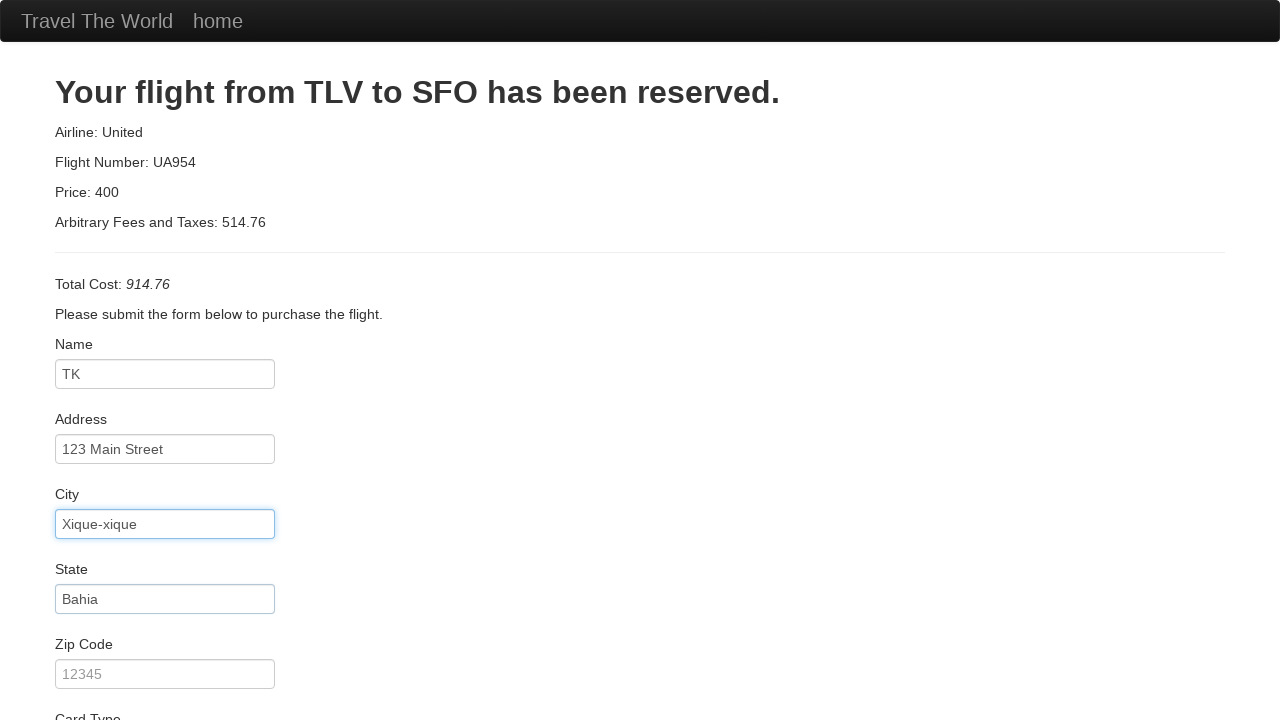

Filled in zip code as '12345' on #zipCode
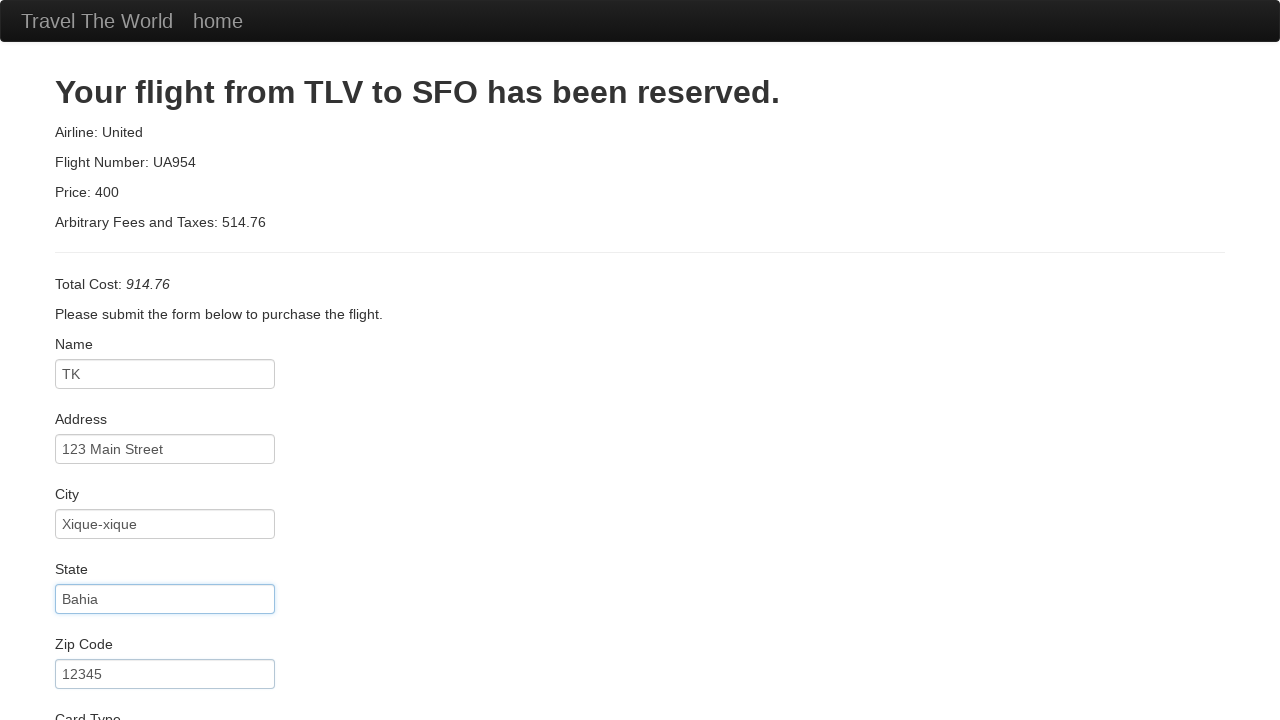

Selected 'Diner's Club' as credit card type on #cardType
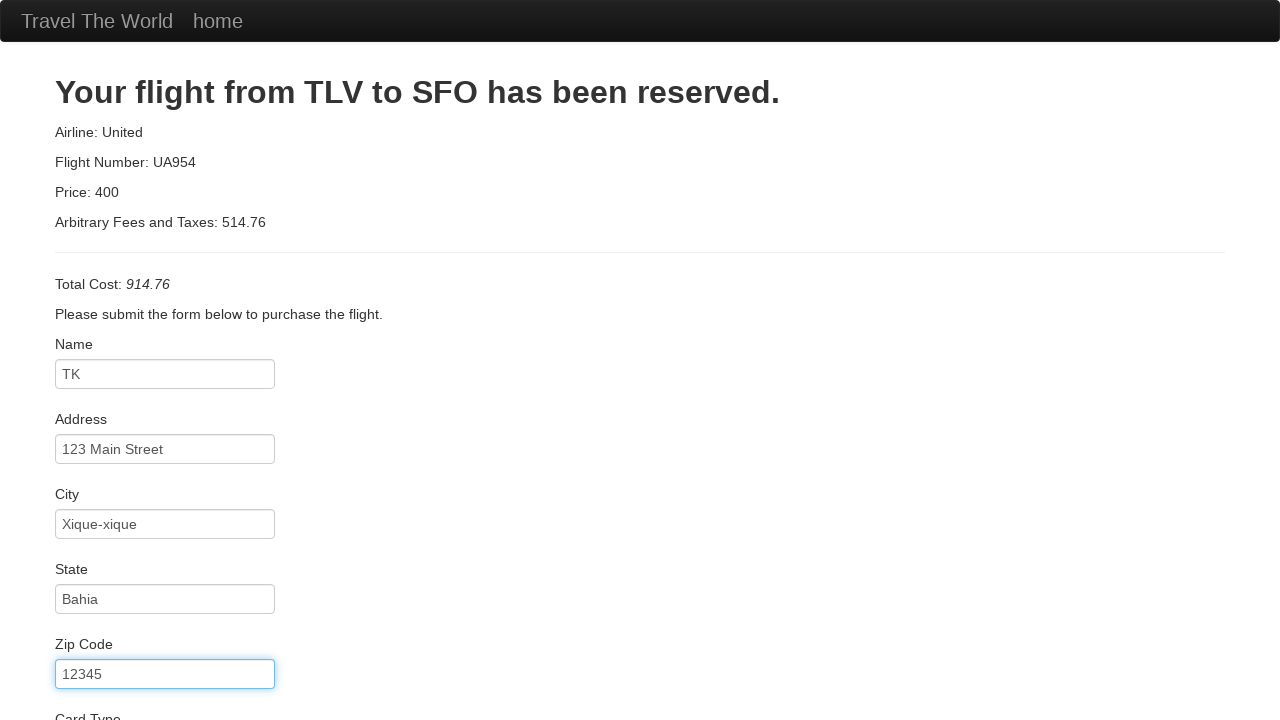

Filled in credit card month as '09' on #creditCardMonth
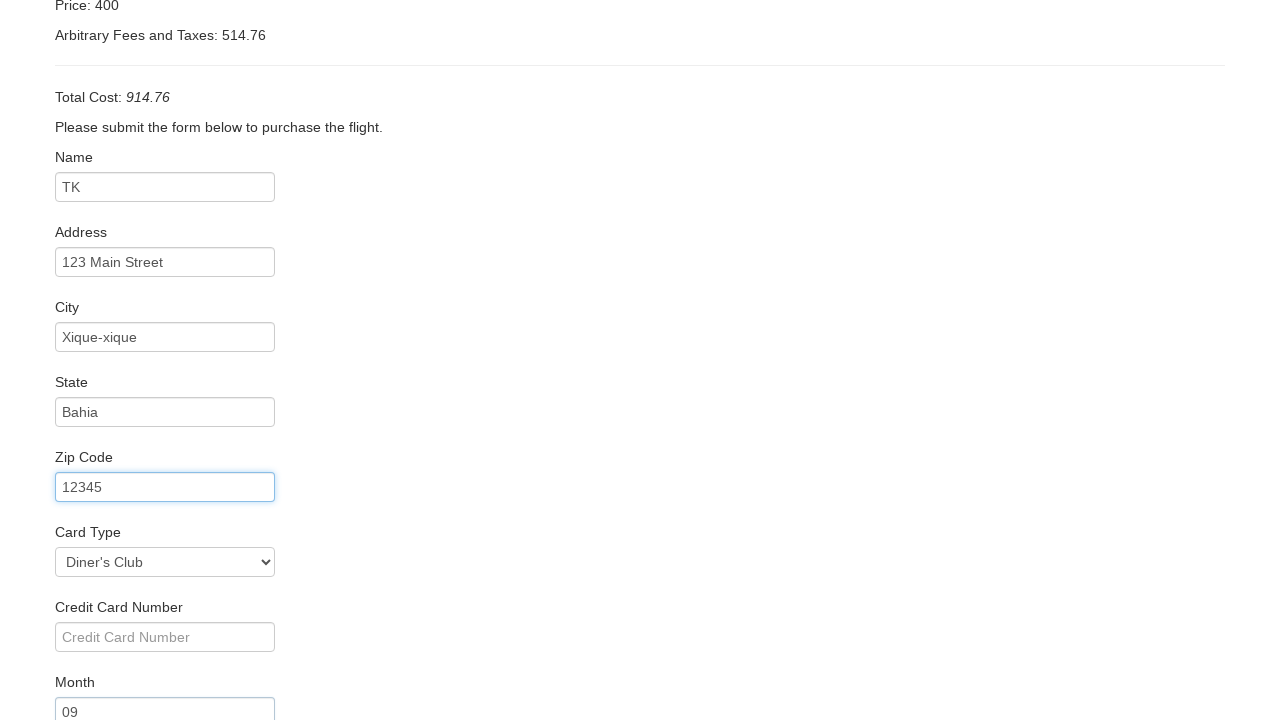

Filled in credit card year as '2019' on #creditCardYear
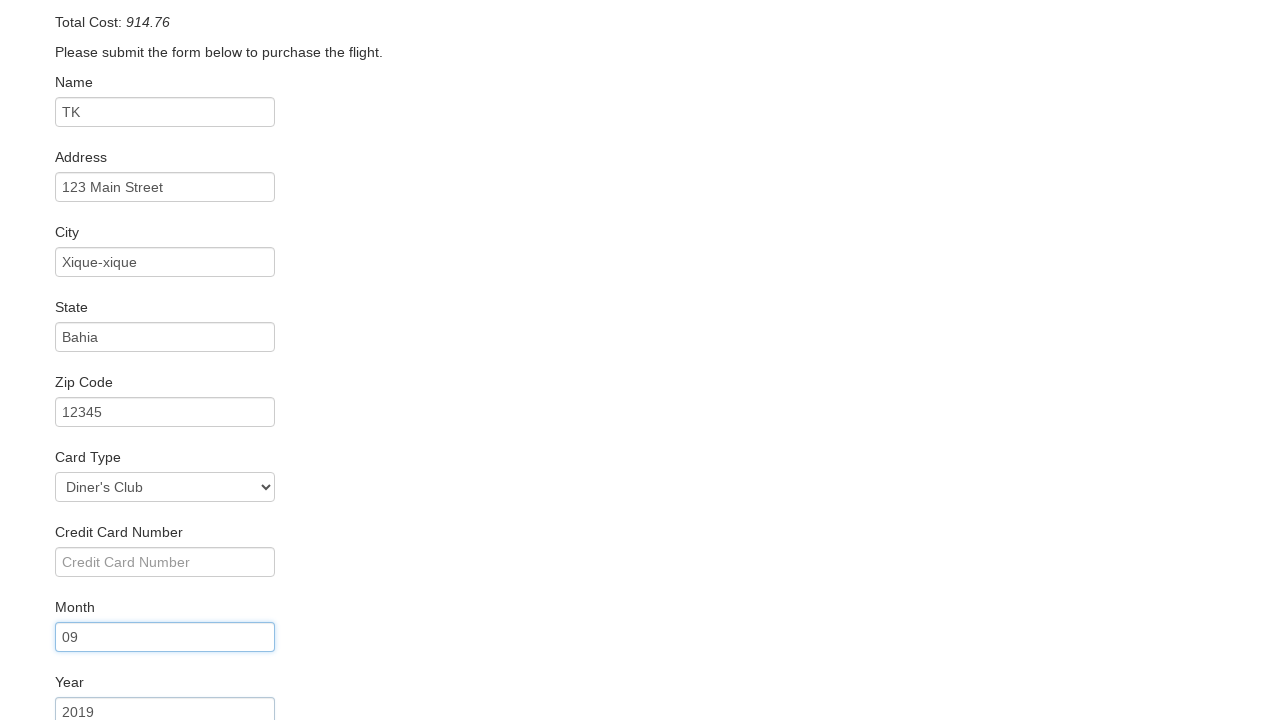

Filled in name on card as 'Funny Valentine' on #nameOnCard
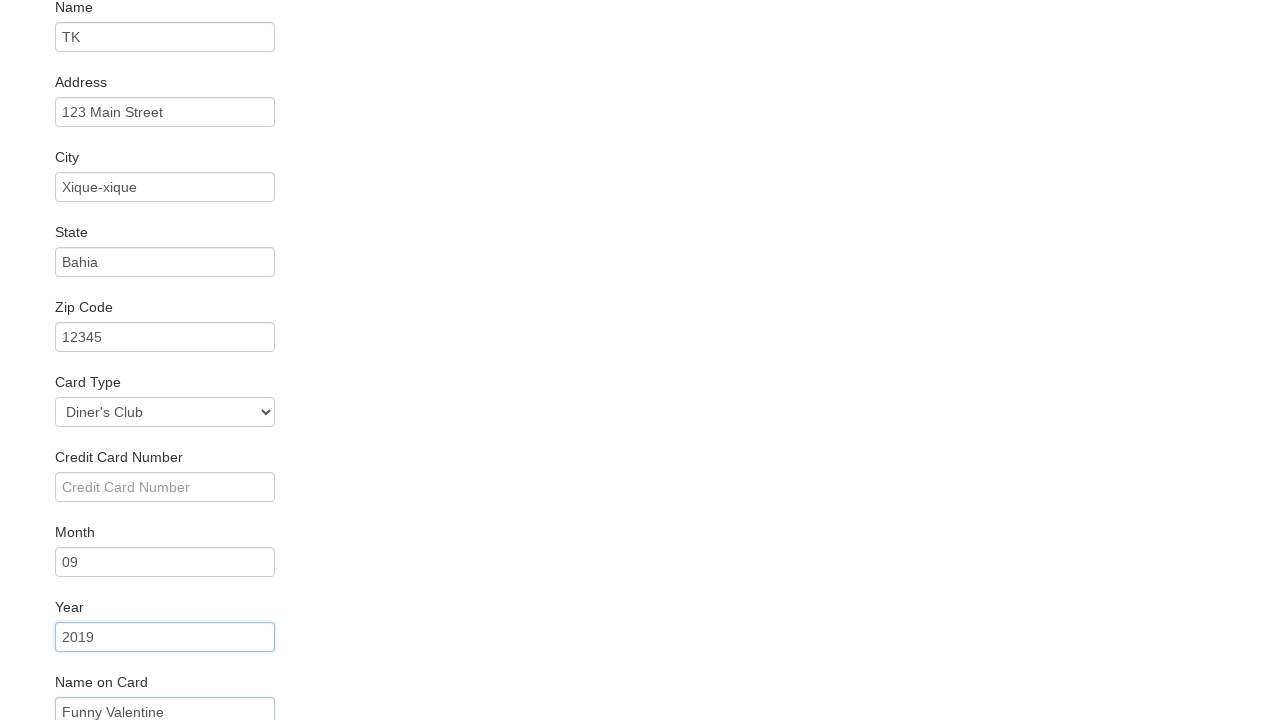

Clicked 'Purchase Flight' button to complete the booking at (118, 685) on .btn-primary
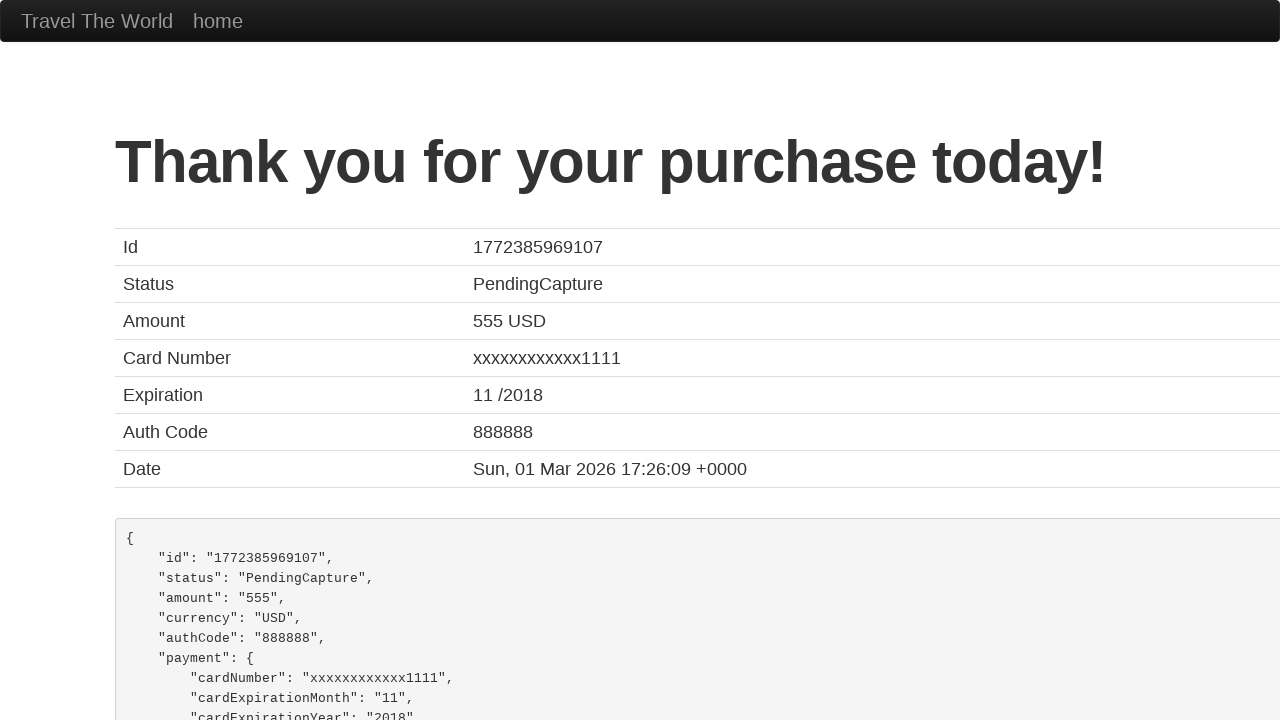

Confirmation page loaded - h1 element is now visible
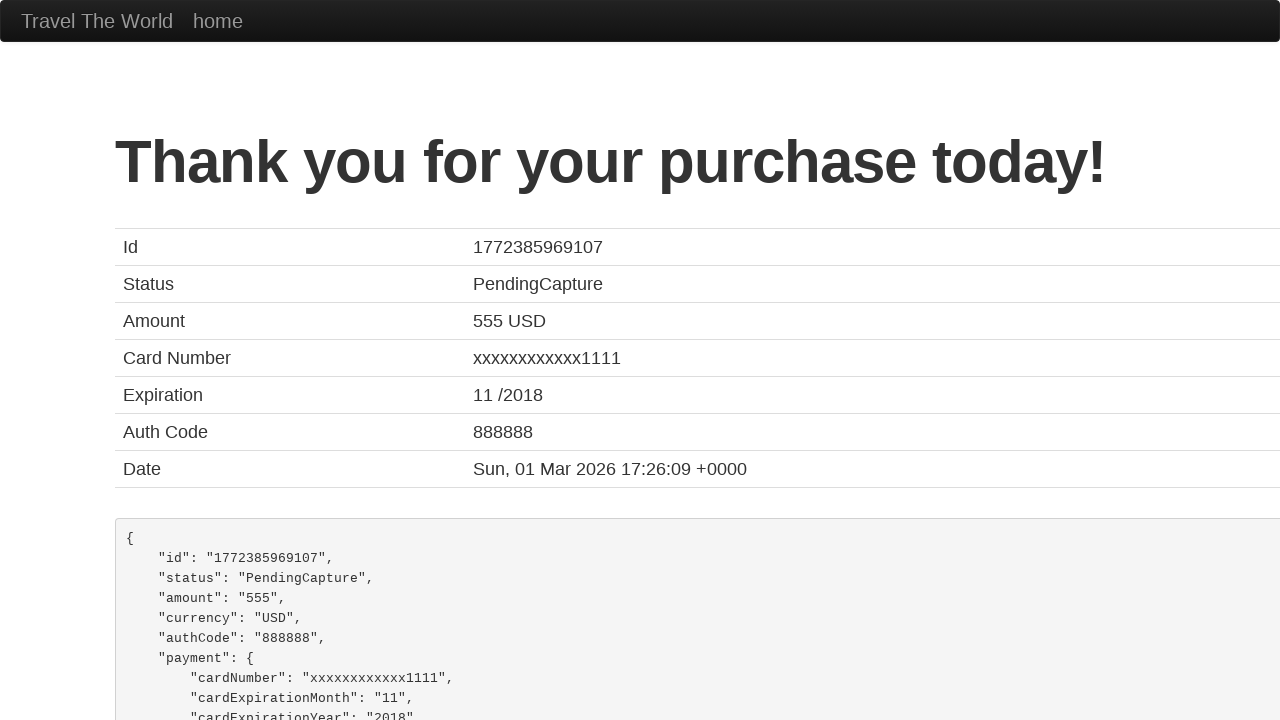

Retrieved thank you message text: 'Thank you for your purchase today!'
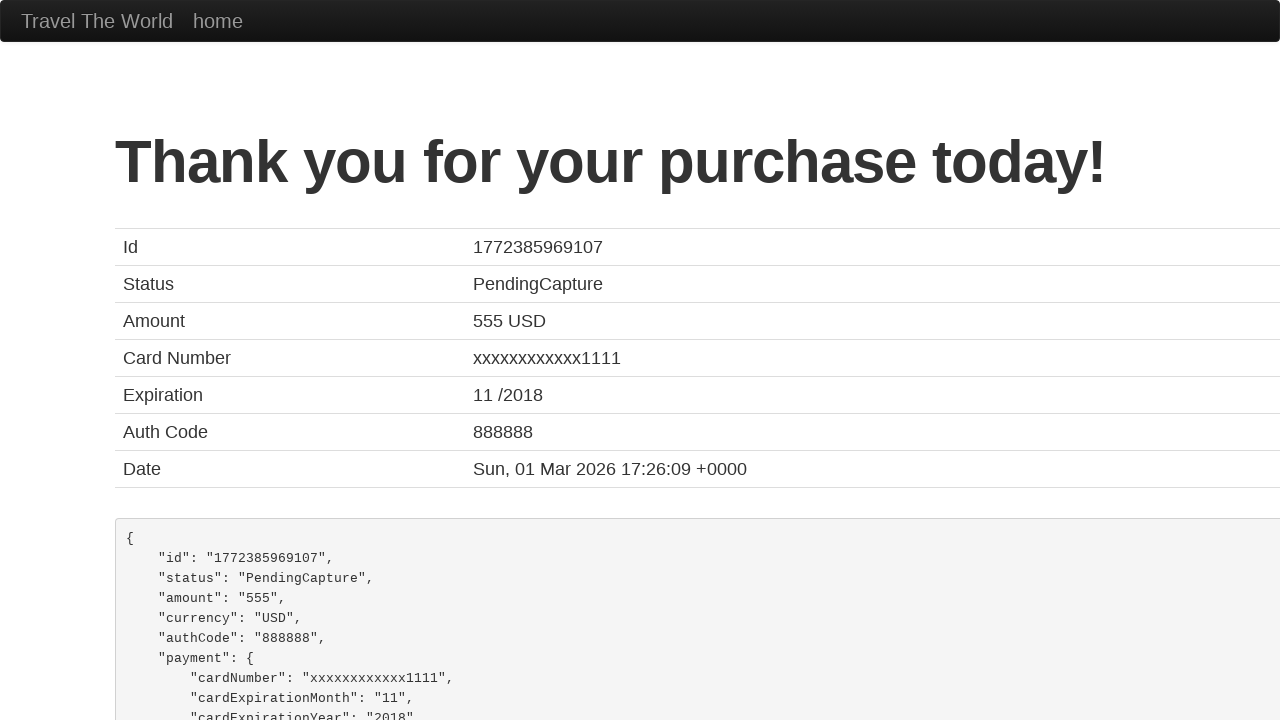

Verified thank you message matches expected text
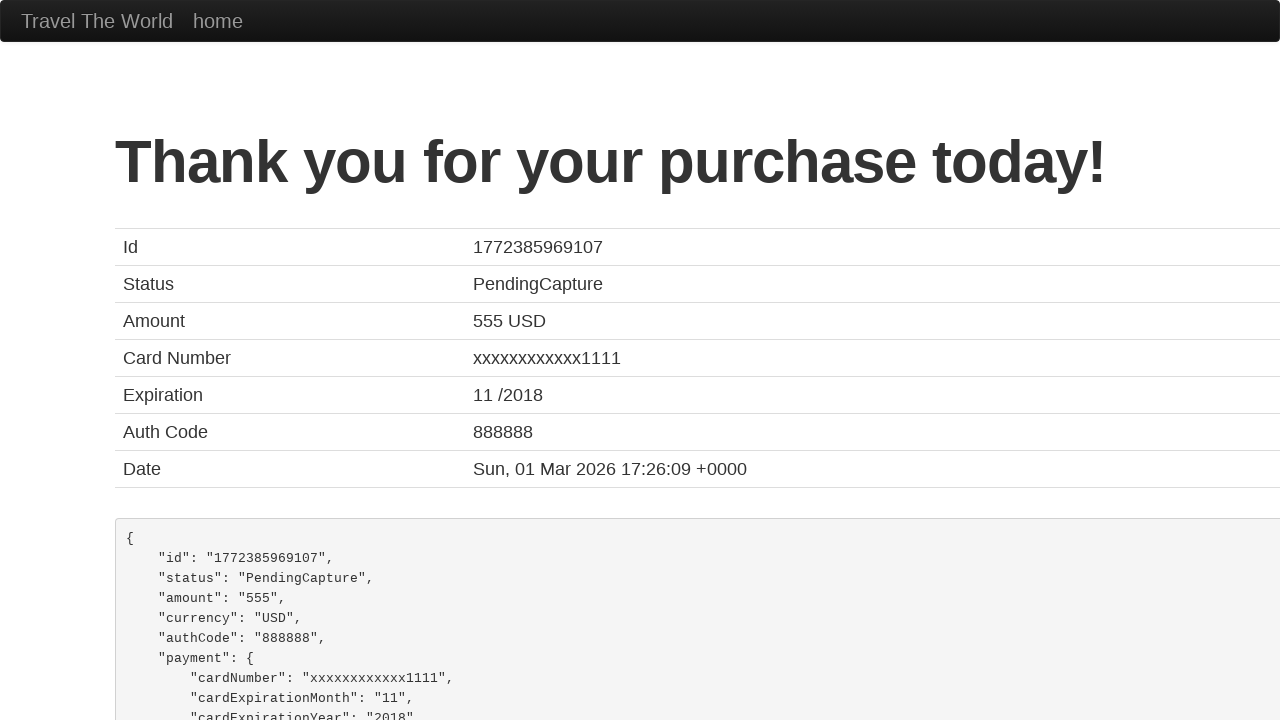

Retrieved transaction status: 'PendingCapture'
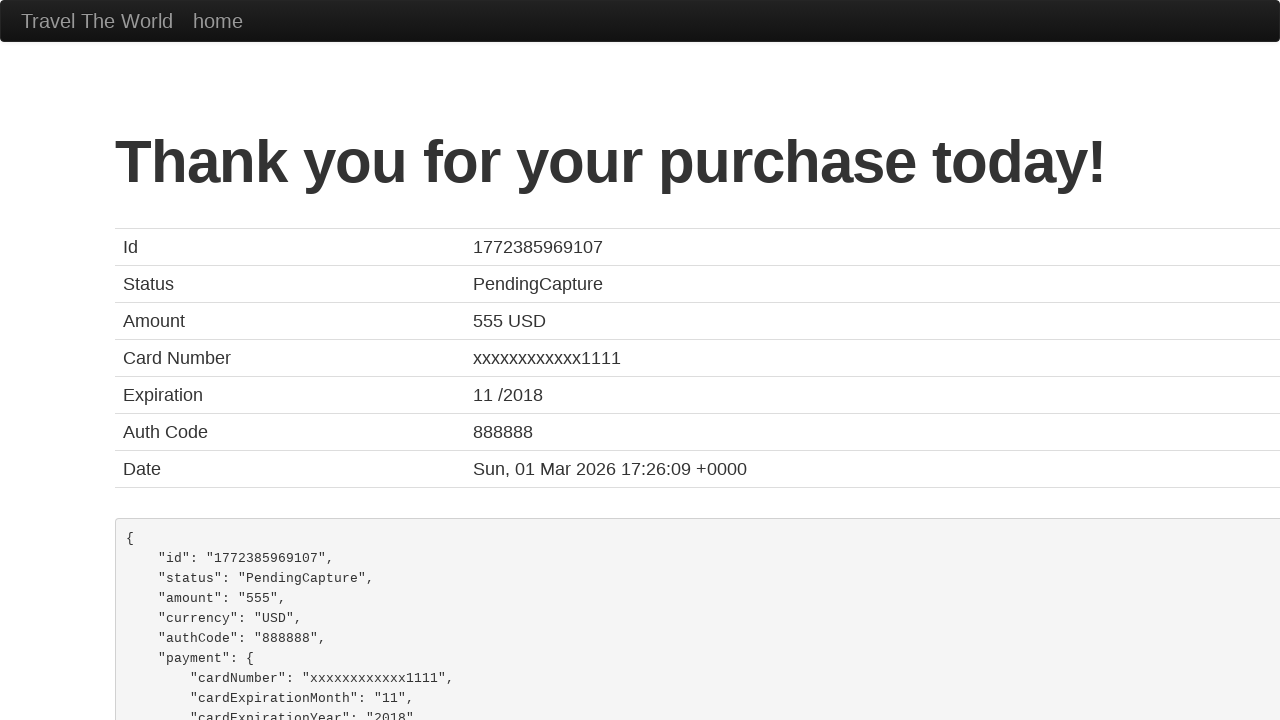

Verified transaction status is 'PendingCapture'
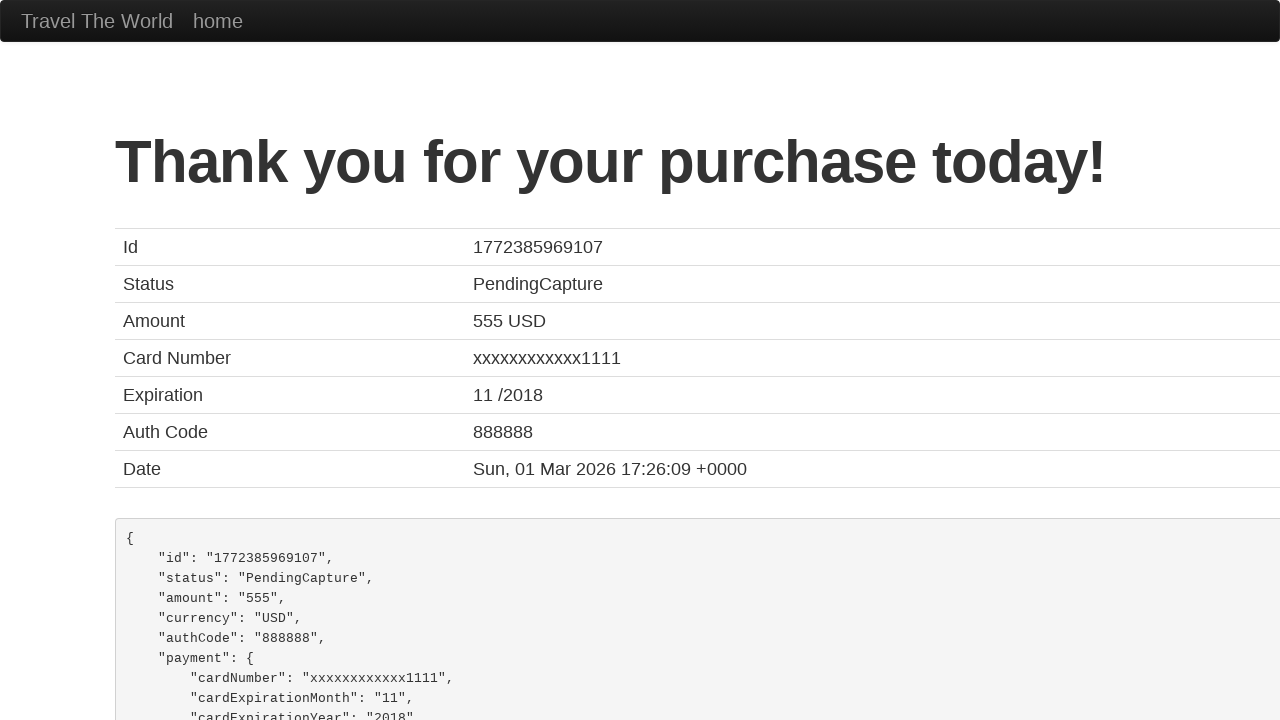

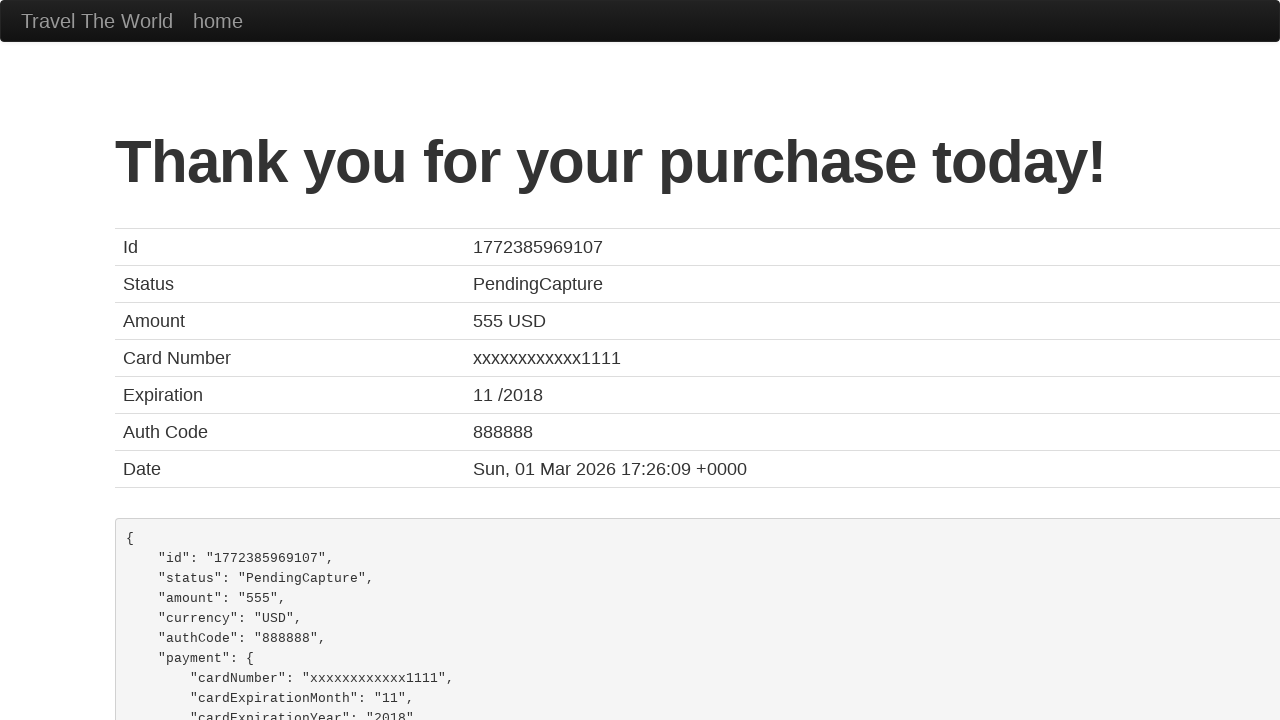